Tests passenger selection by clicking to open the passenger dropdown, incrementing adult count 4 times, and closing the dropdown

Starting URL: https://rahulshettyacademy.com/dropdownsPractise/

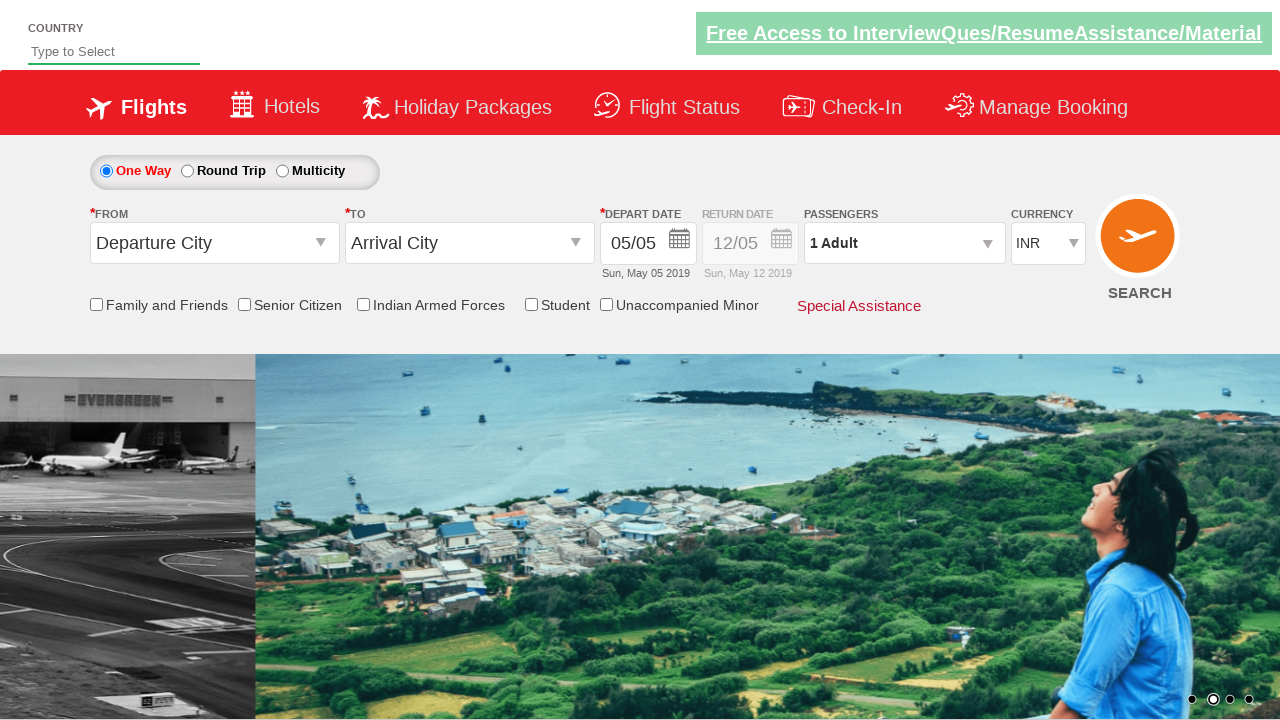

Clicked passenger info dropdown to open passenger selection at (904, 243) on #divpaxinfo
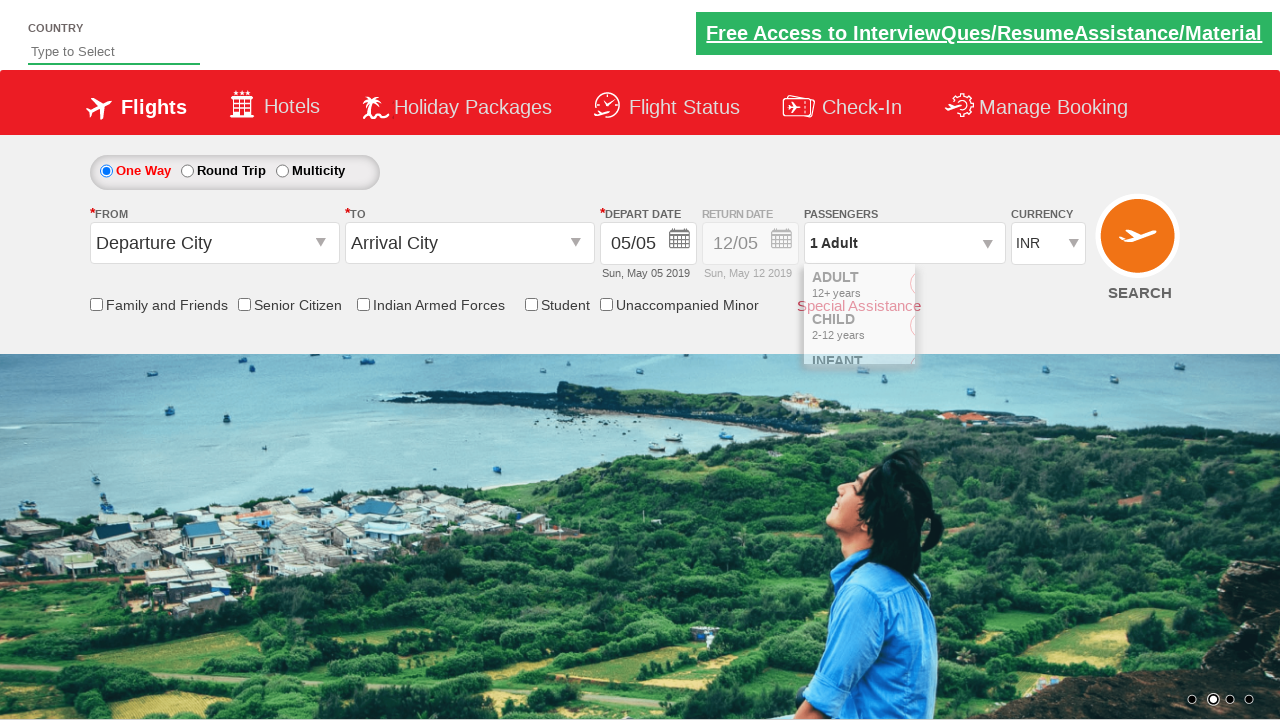

Passenger dropdown opened and increment adult button is visible
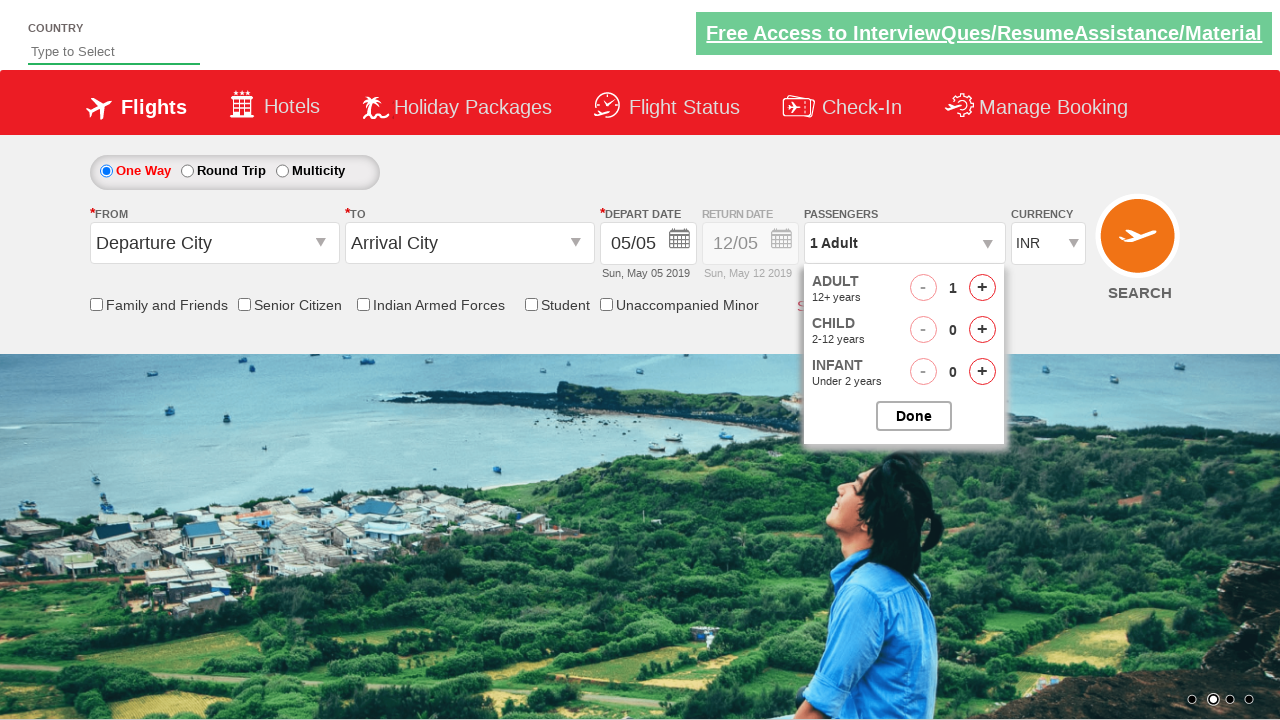

Incremented adult count (click 1 of 4) at (982, 288) on #hrefIncAdt
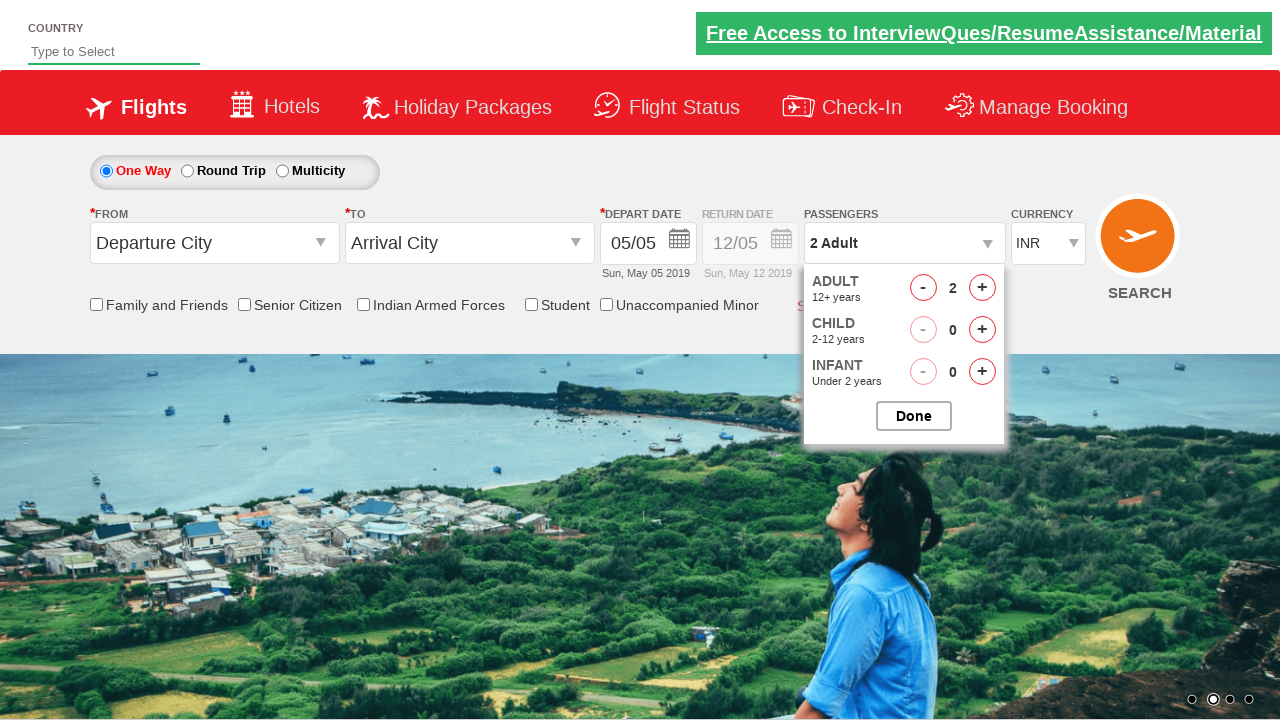

Incremented adult count (click 2 of 4) at (982, 288) on #hrefIncAdt
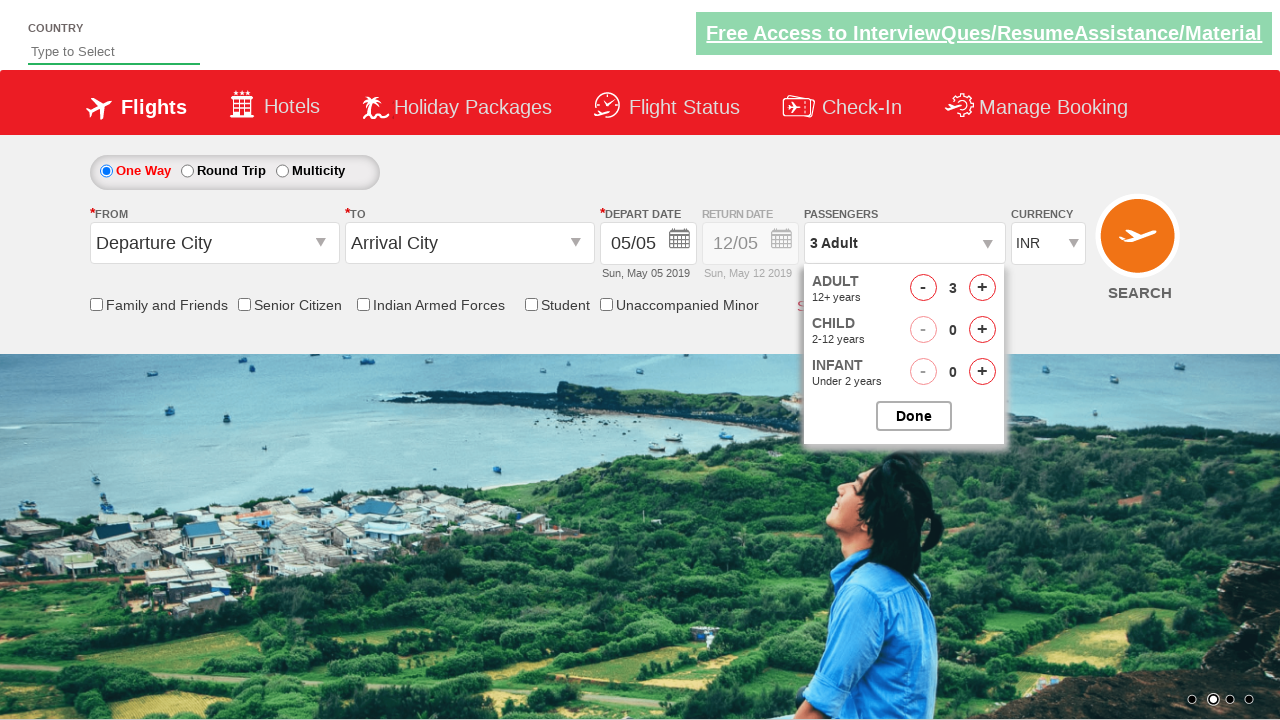

Incremented adult count (click 3 of 4) at (982, 288) on #hrefIncAdt
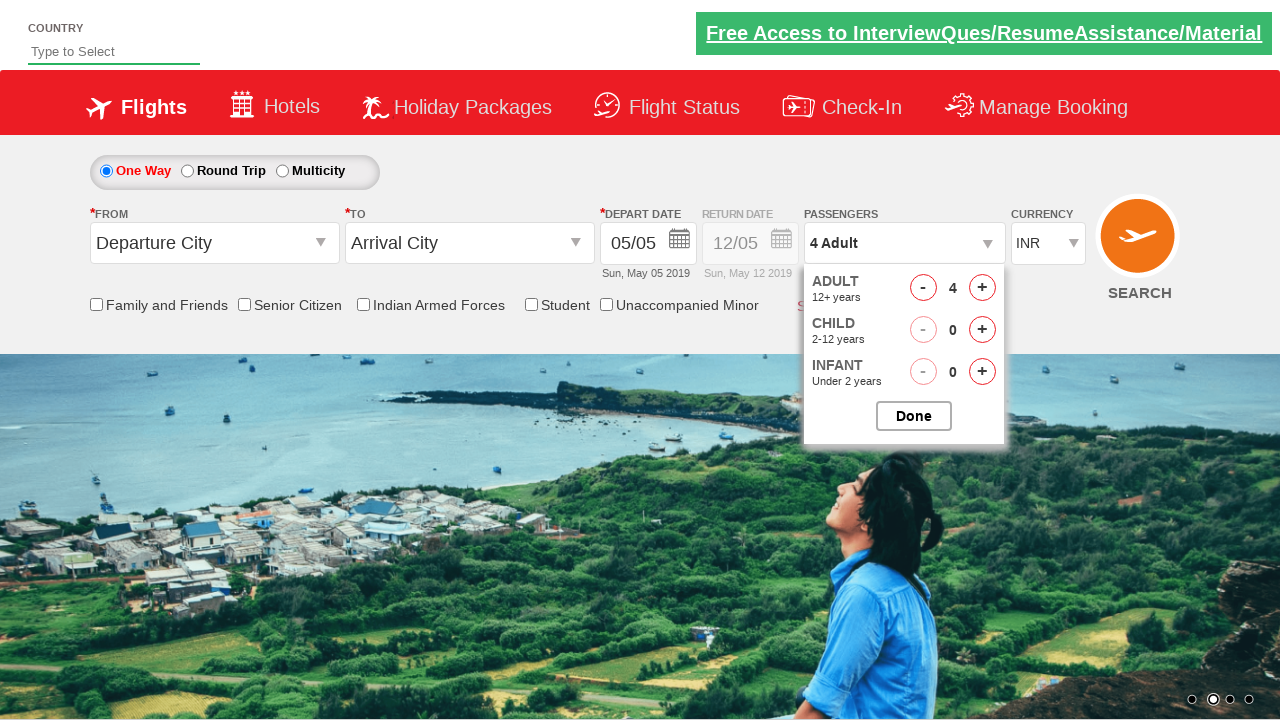

Incremented adult count (click 4 of 4) at (982, 288) on #hrefIncAdt
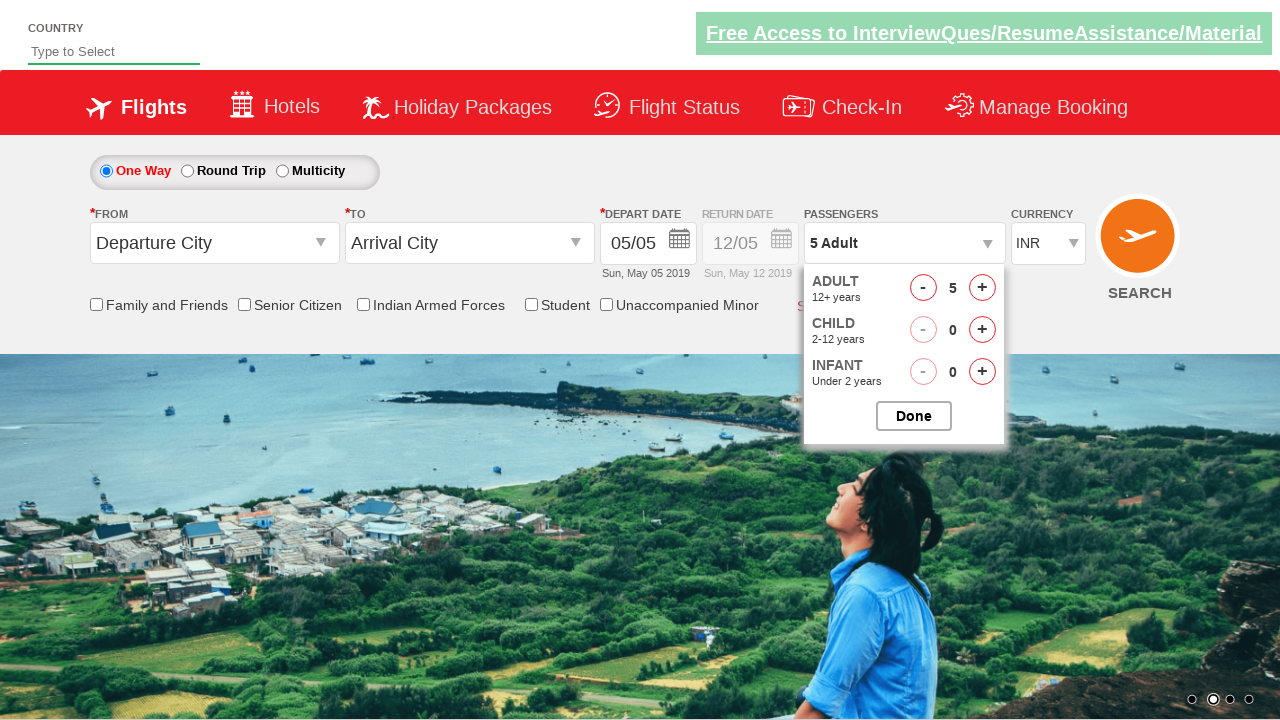

Closed passenger selection dropdown at (914, 416) on #btnclosepaxoption
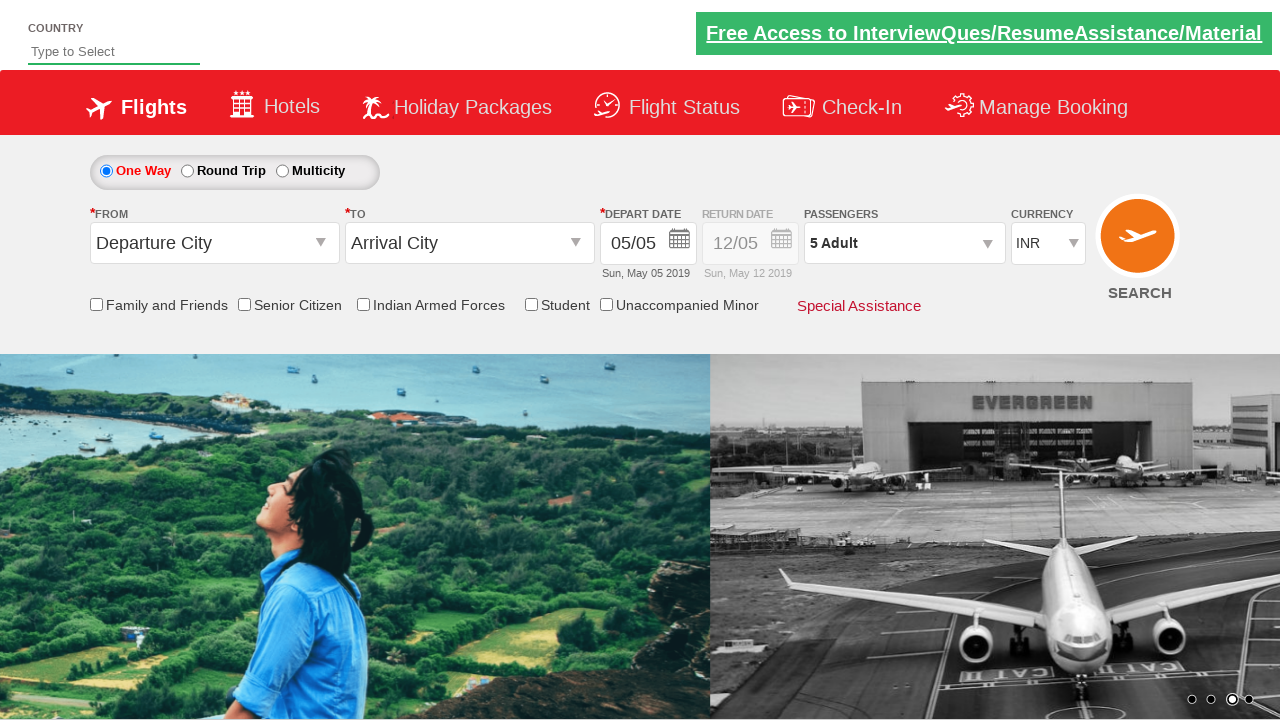

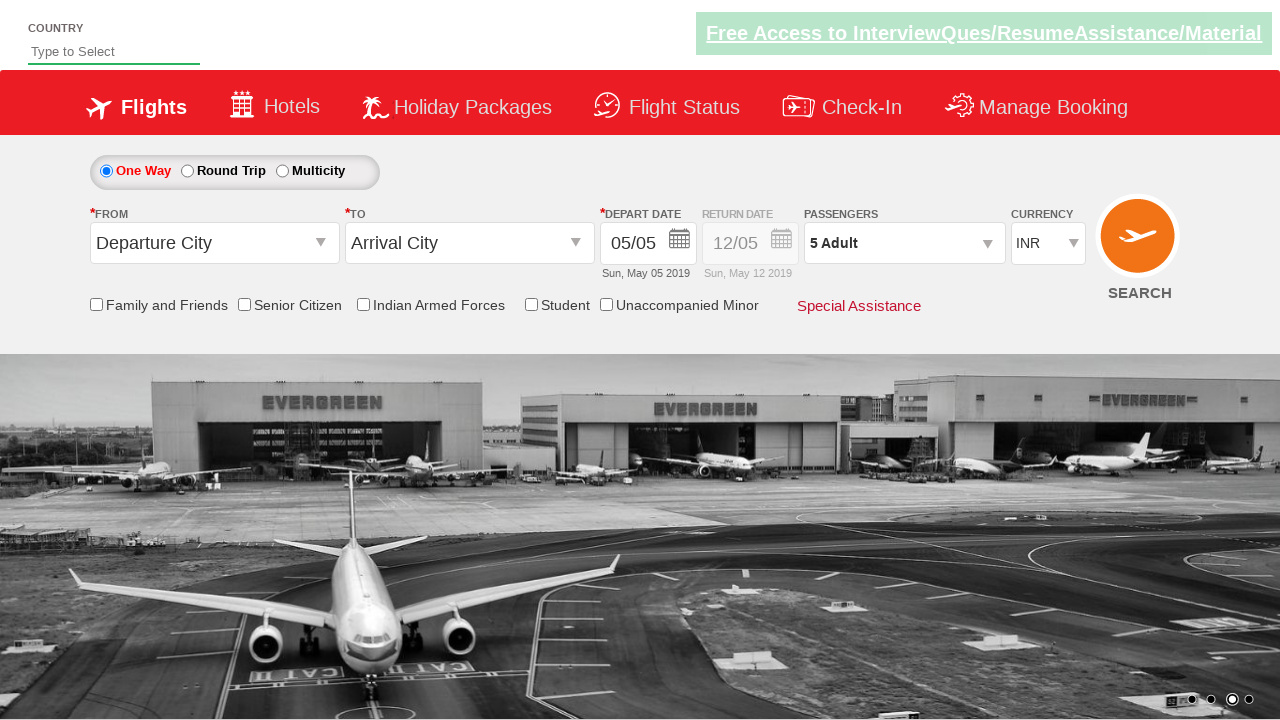